Navigates to AccuWeather homepage and checks temperature displays for cities, verifying that temperature elements are present and readable.

Starting URL: https://www.accuweather.com/

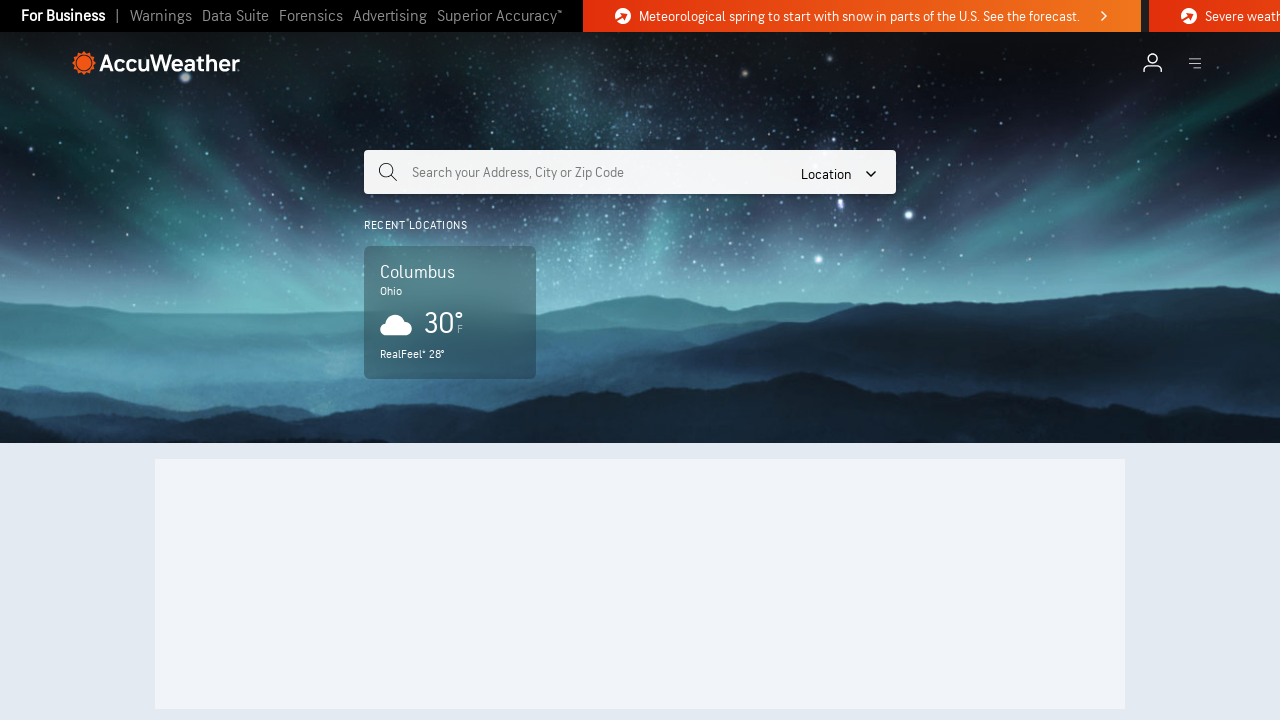

Navigated to AccuWeather homepage
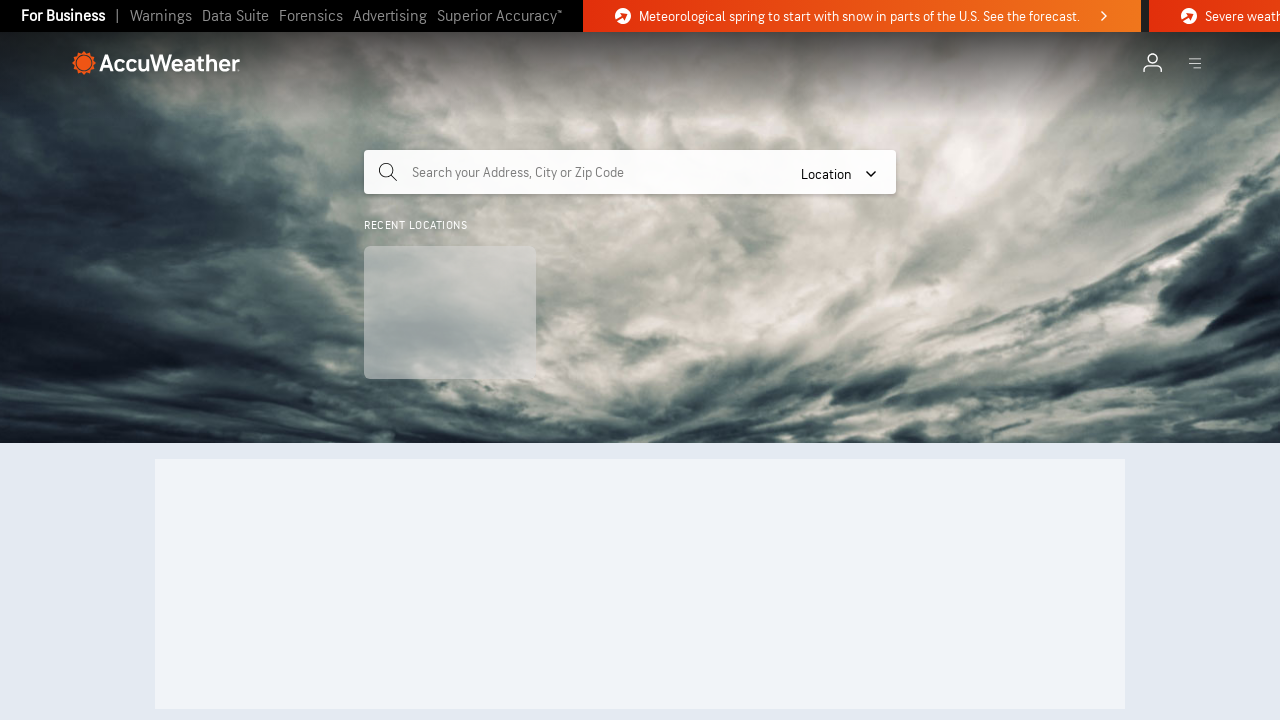

Temperature elements loaded on the page
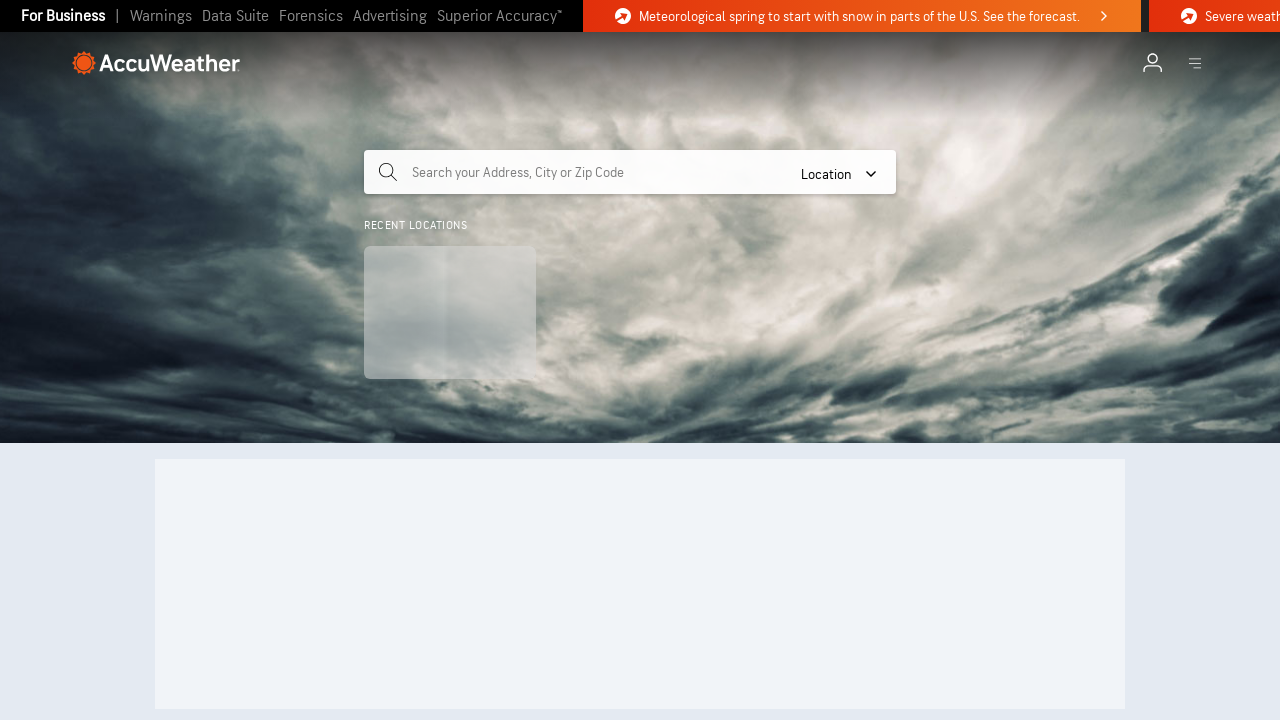

Retrieved all temperature elements - found 20 cities
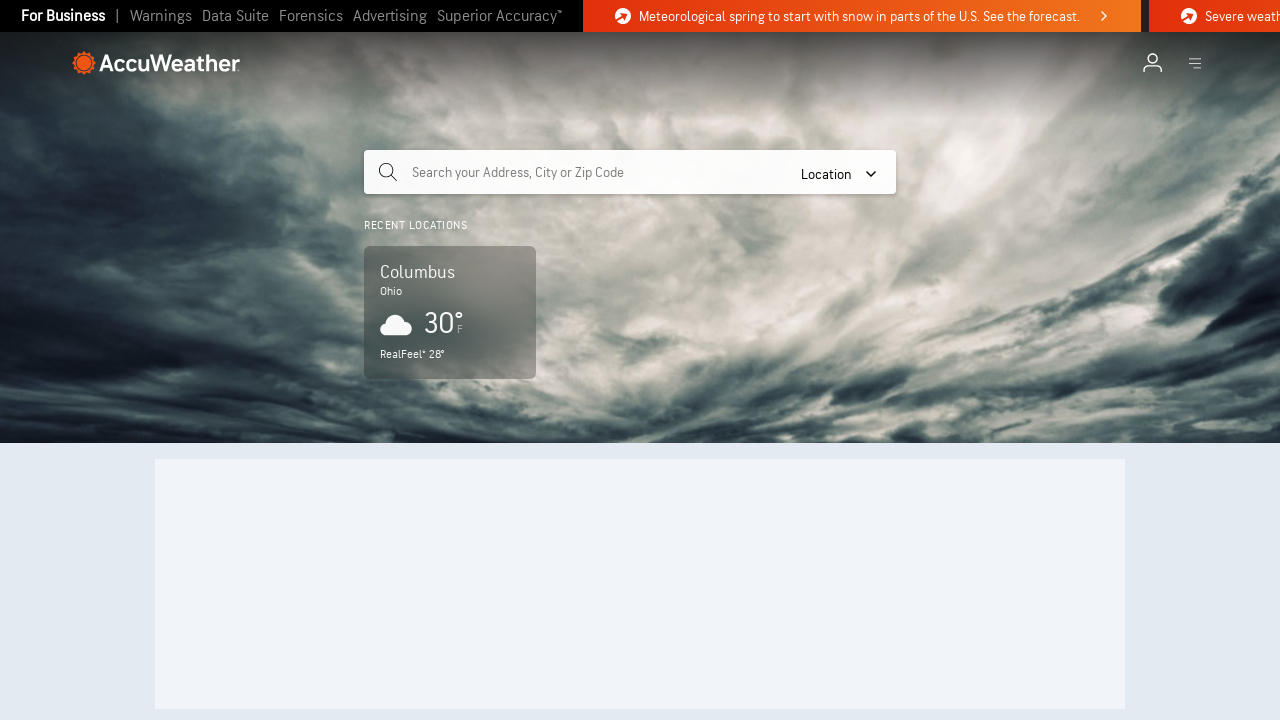

Read temperature text: '62°'
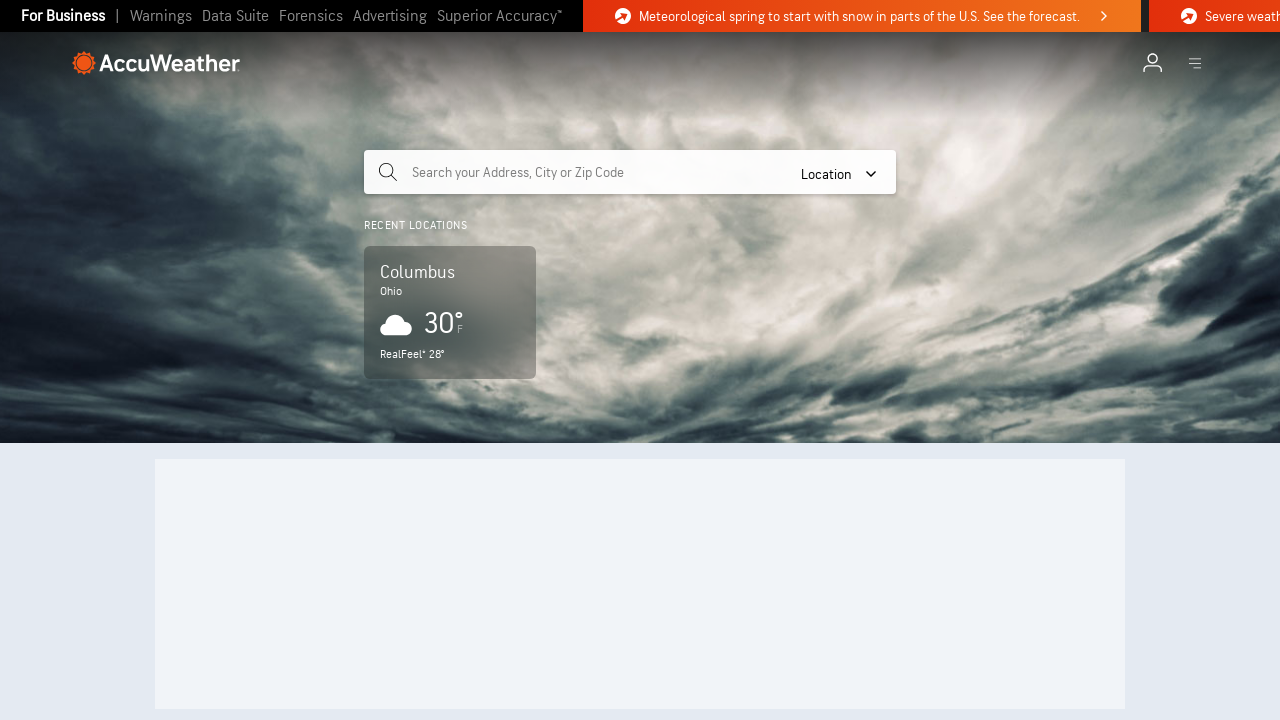

Read temperature text: '67°'
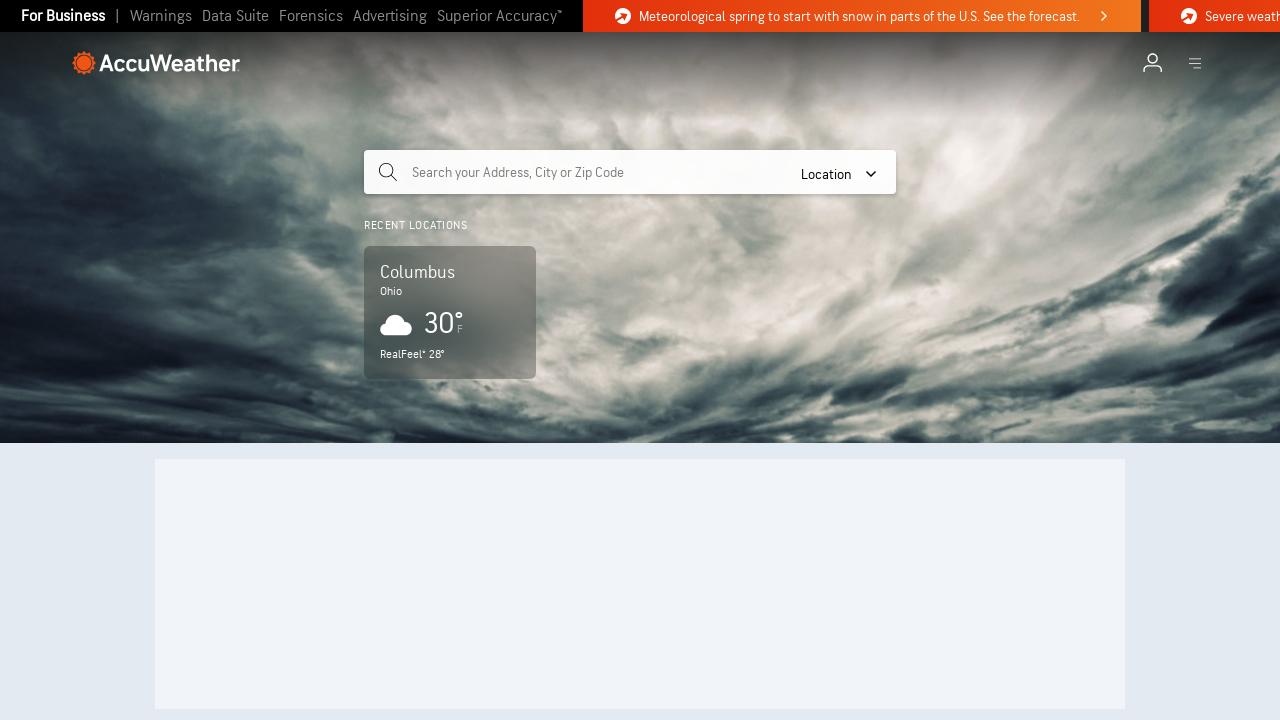

Read temperature text: '38°'
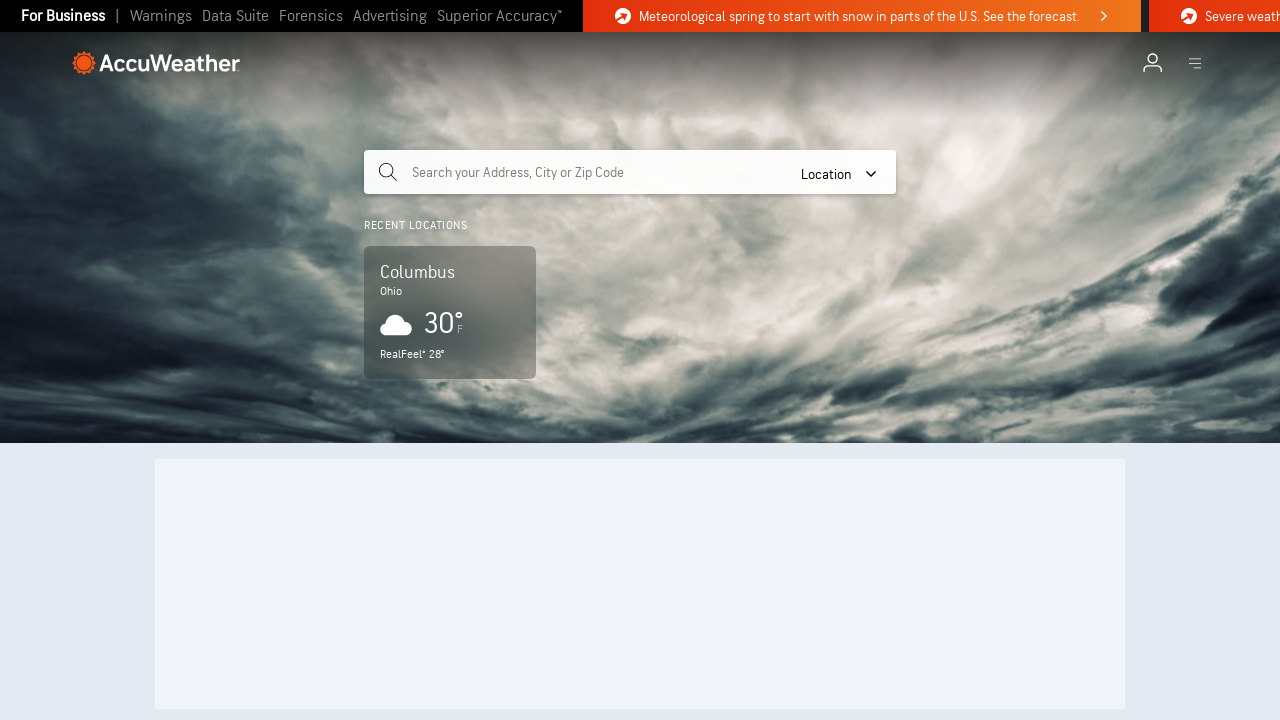

Read temperature text: '36°'
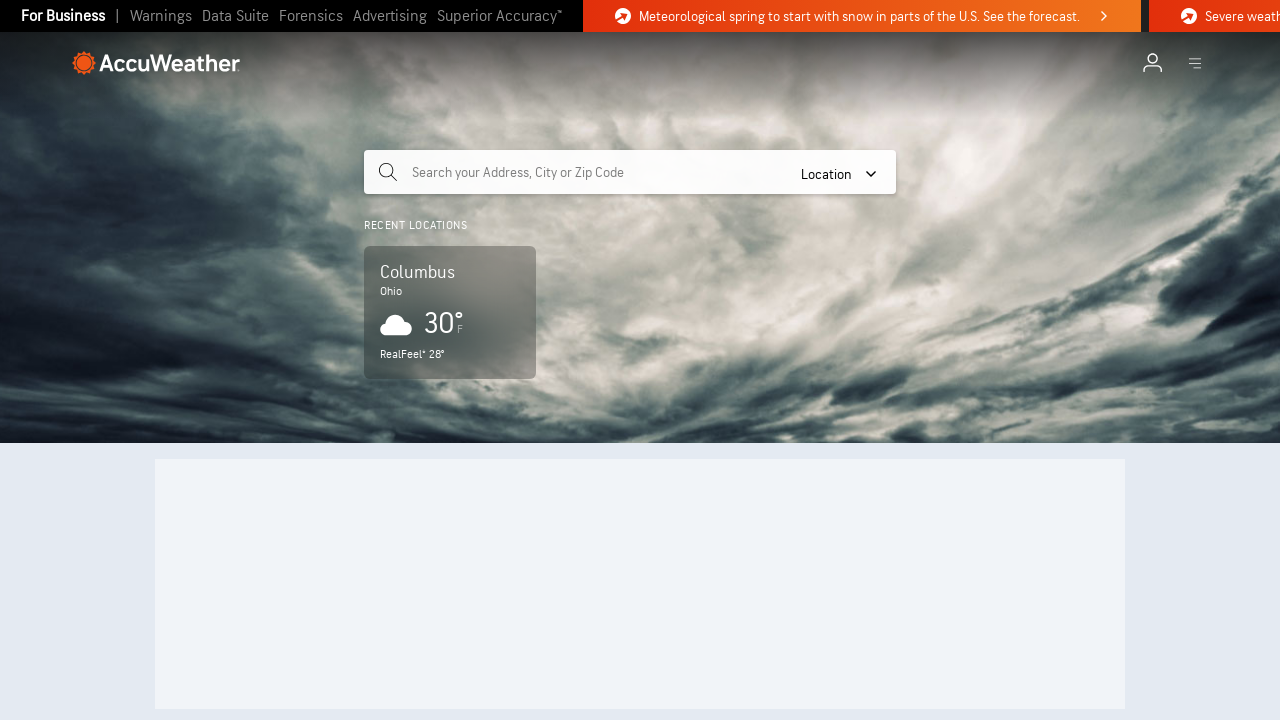

Read temperature text: '28°'
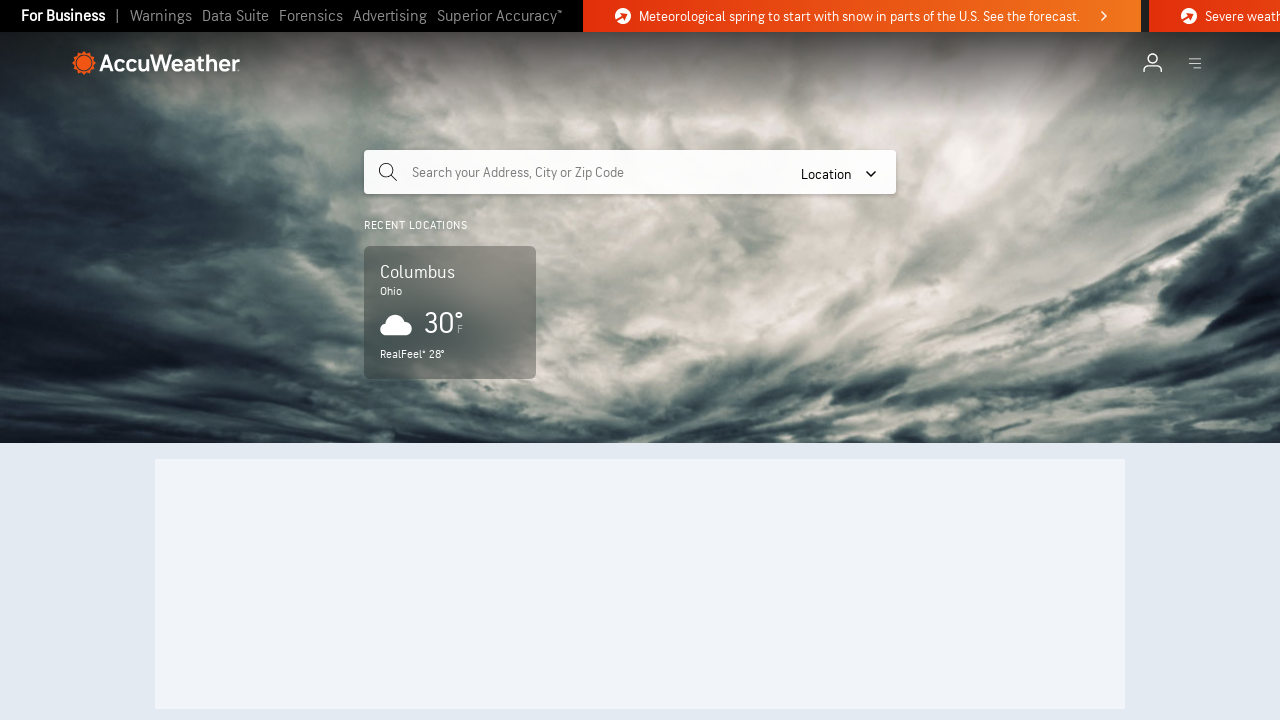

Read temperature text: '30°'
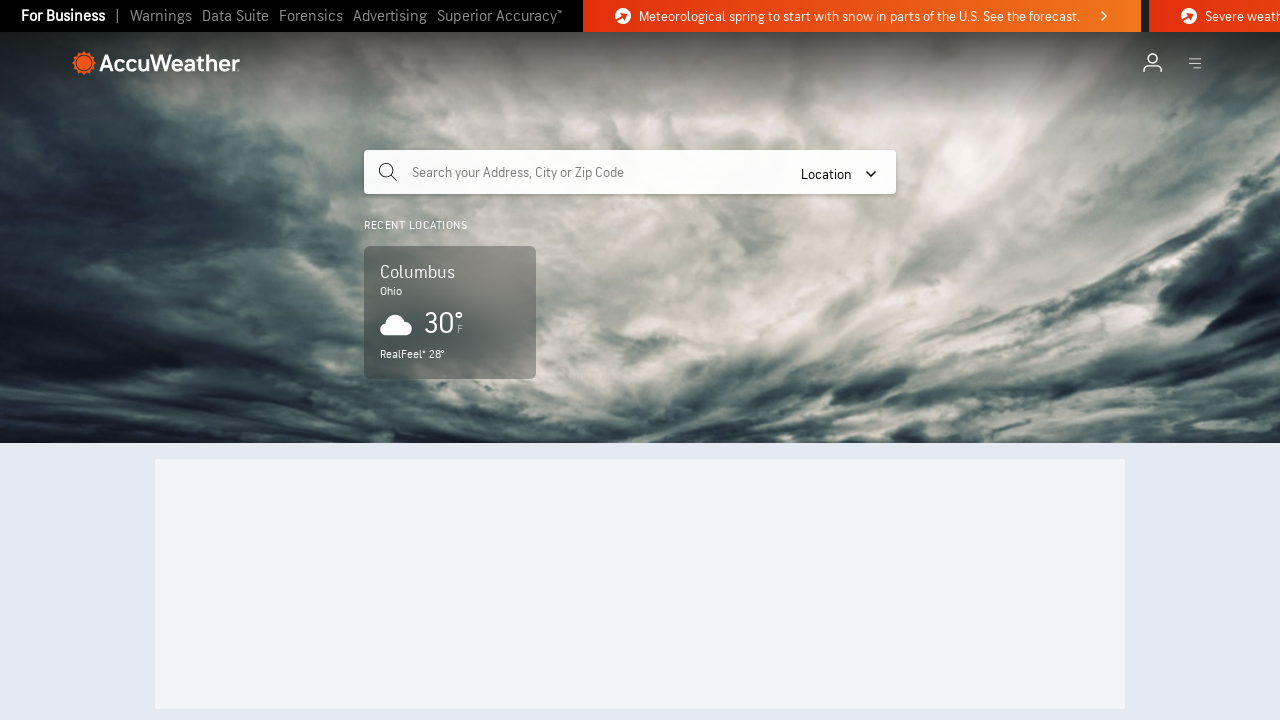

Read temperature text: '63°'
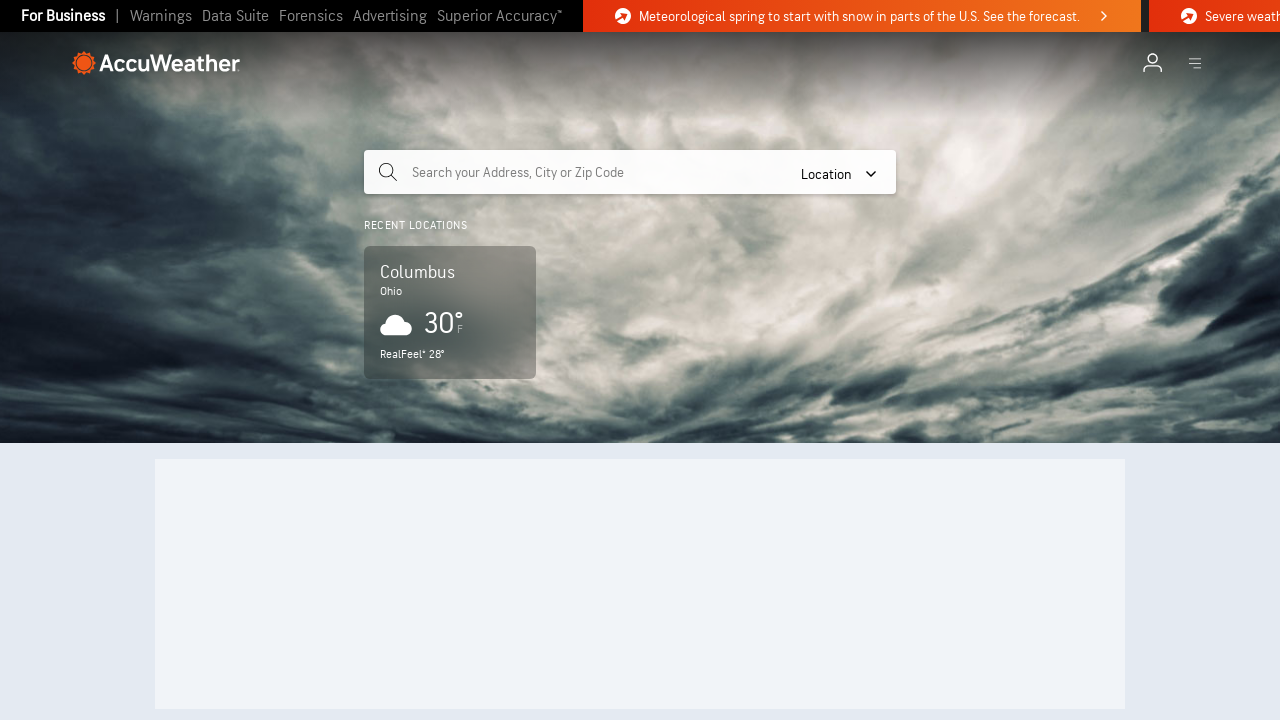

Read temperature text: '40°'
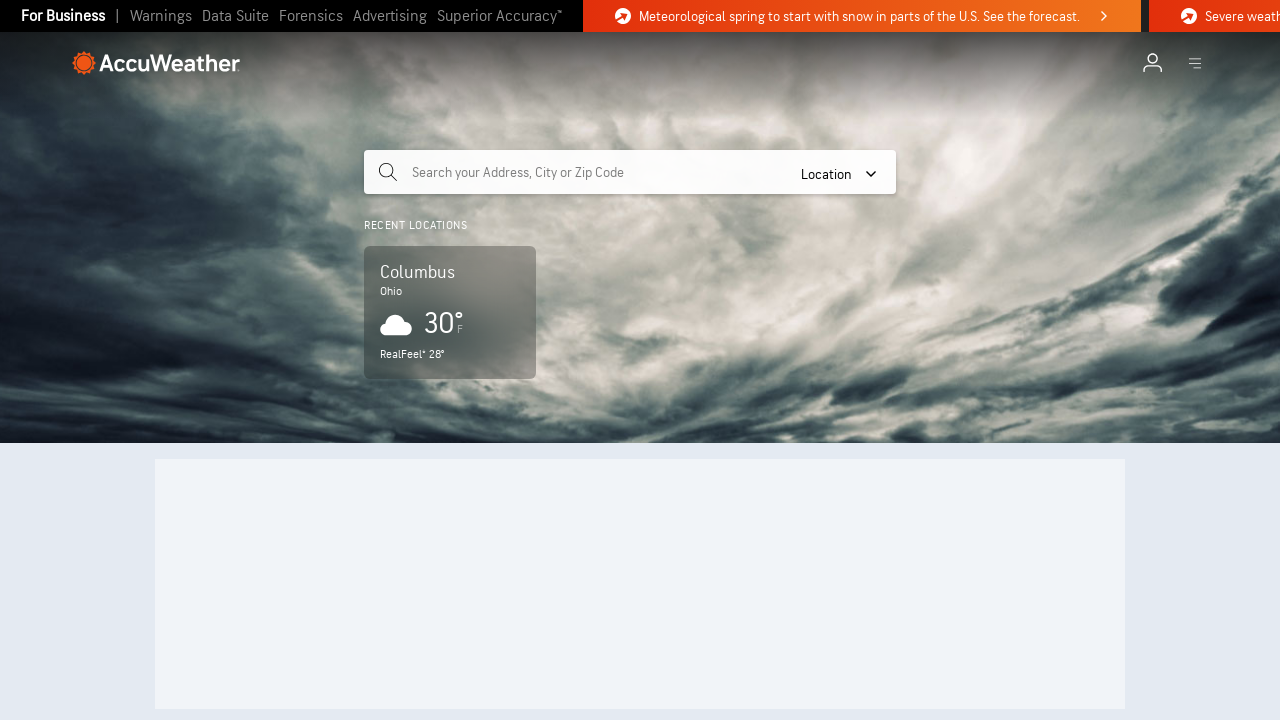

Read temperature text: '67°'
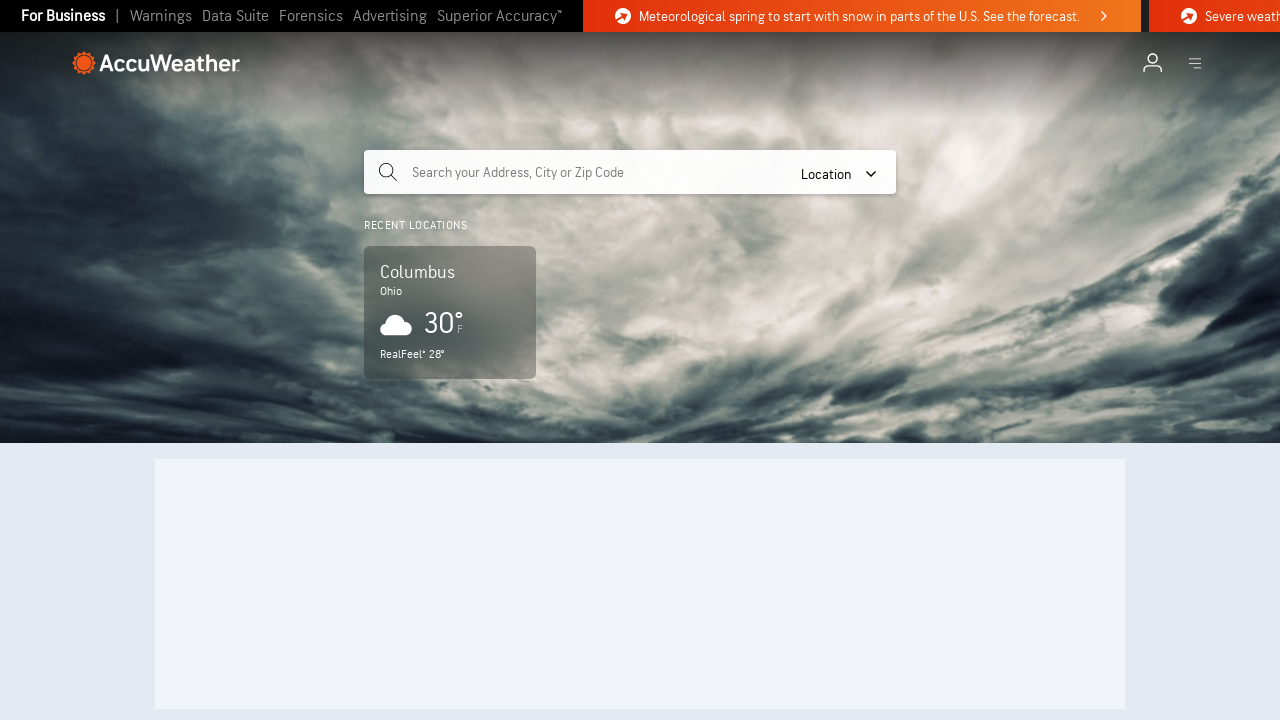

Read temperature text: '62°'
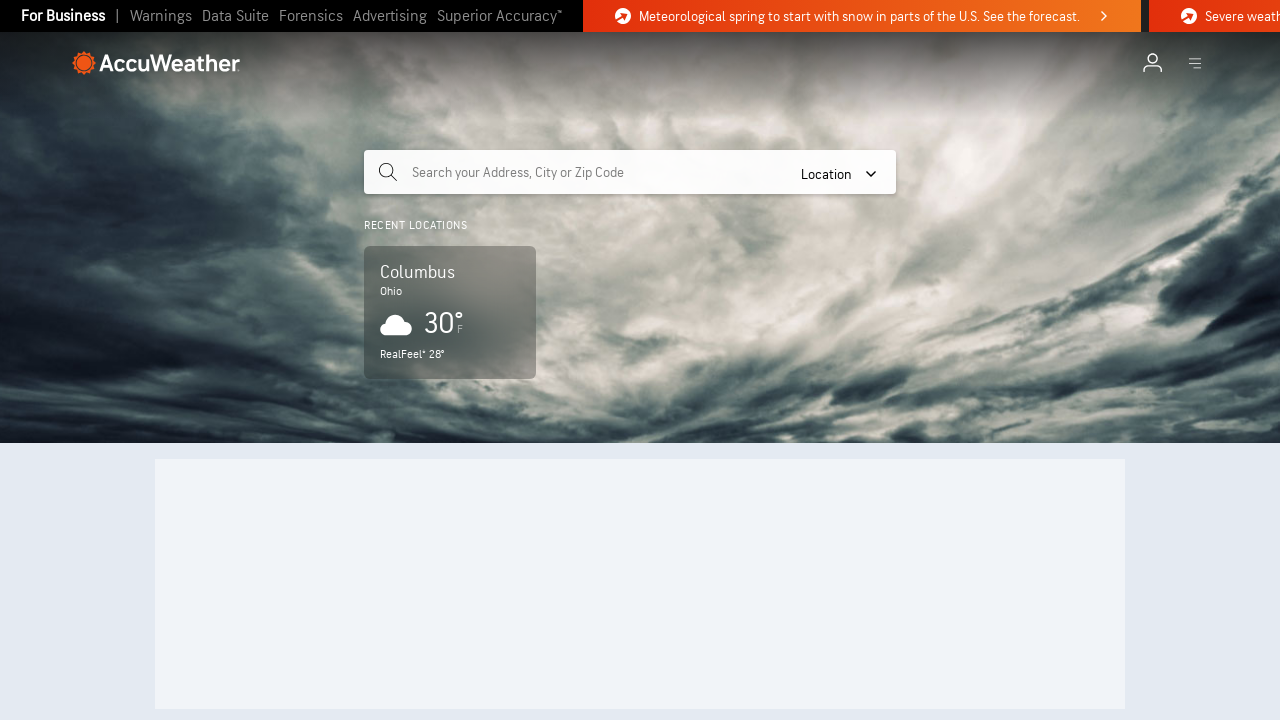

Read temperature text: '35°'
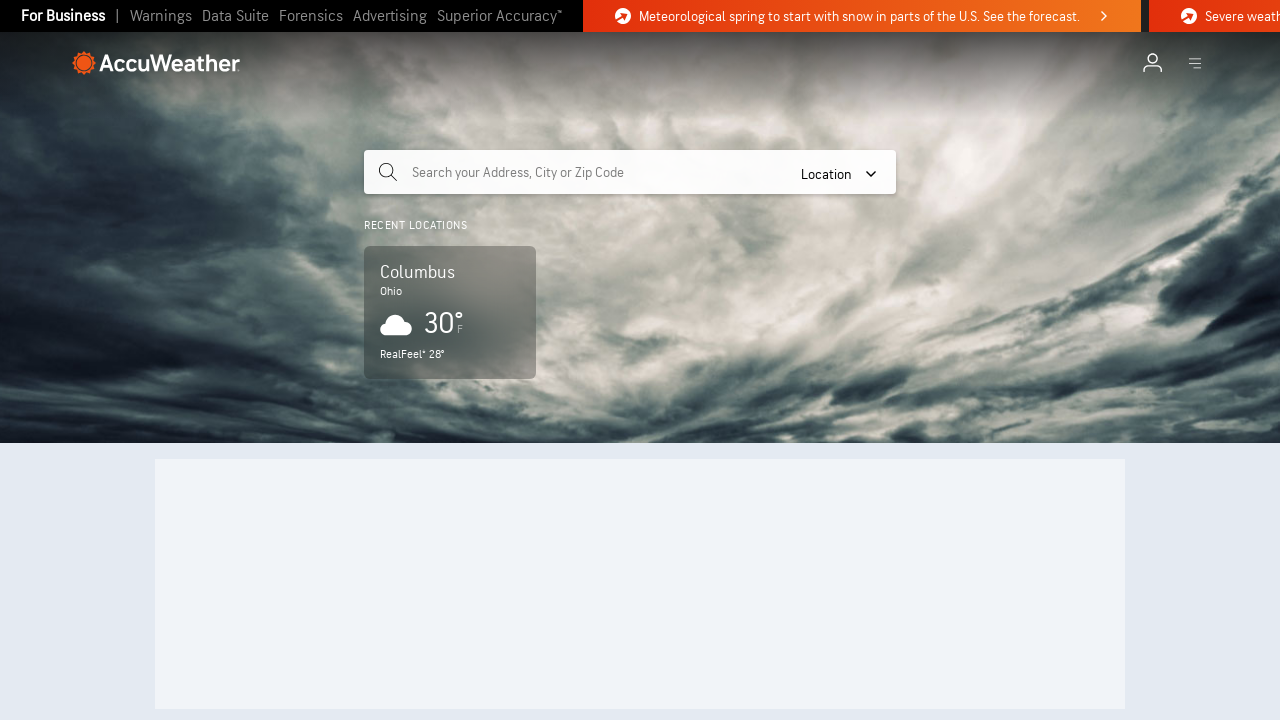

Read temperature text: '35°'
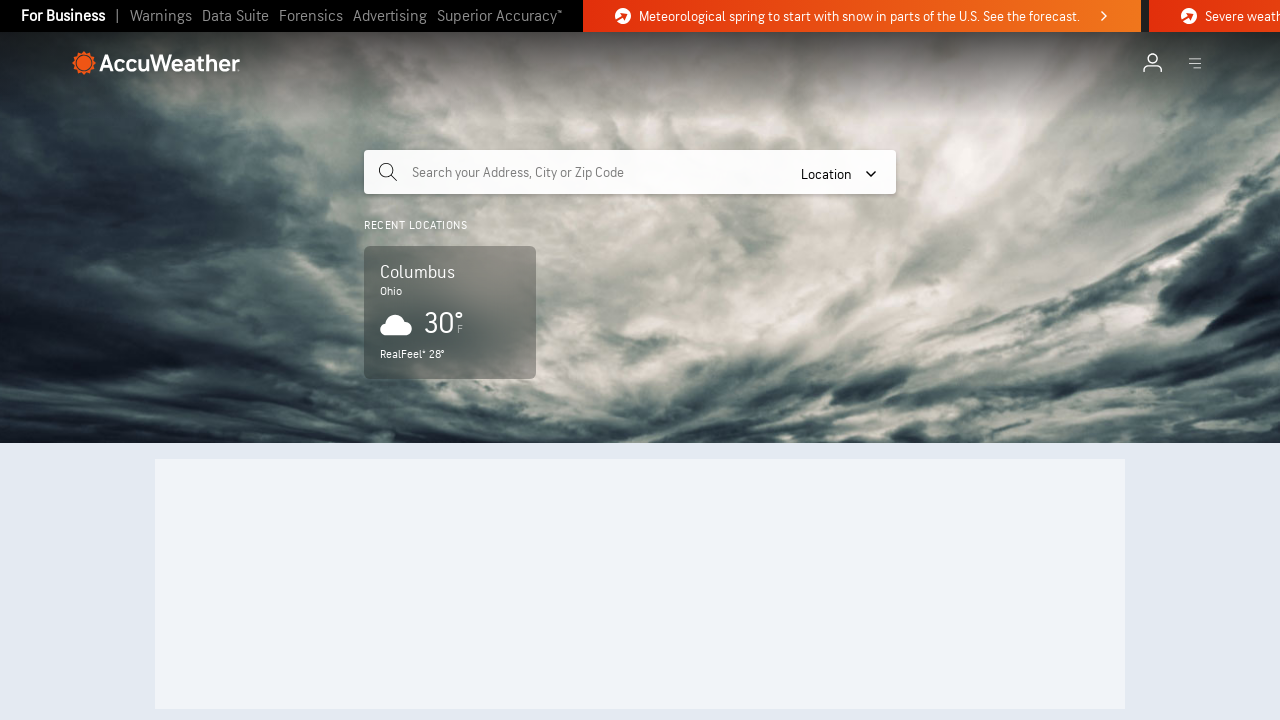

Read temperature text: '38°'
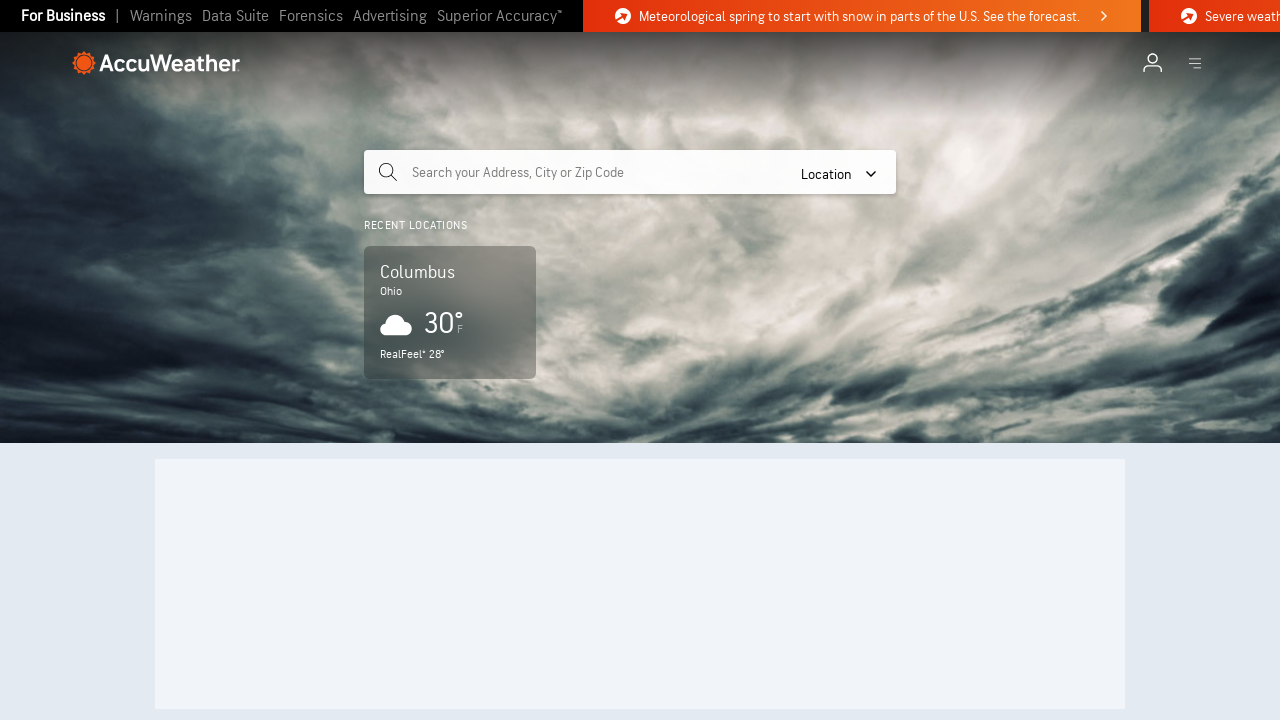

Read temperature text: '64°'
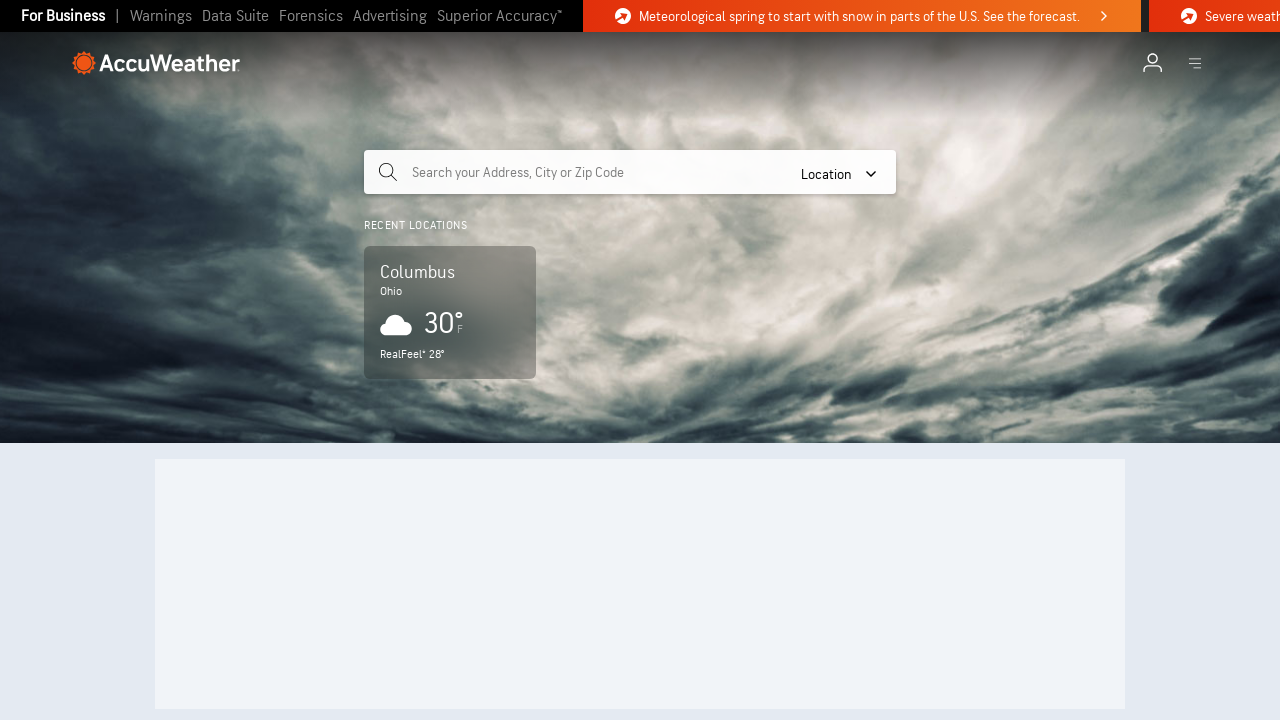

Read temperature text: '35°'
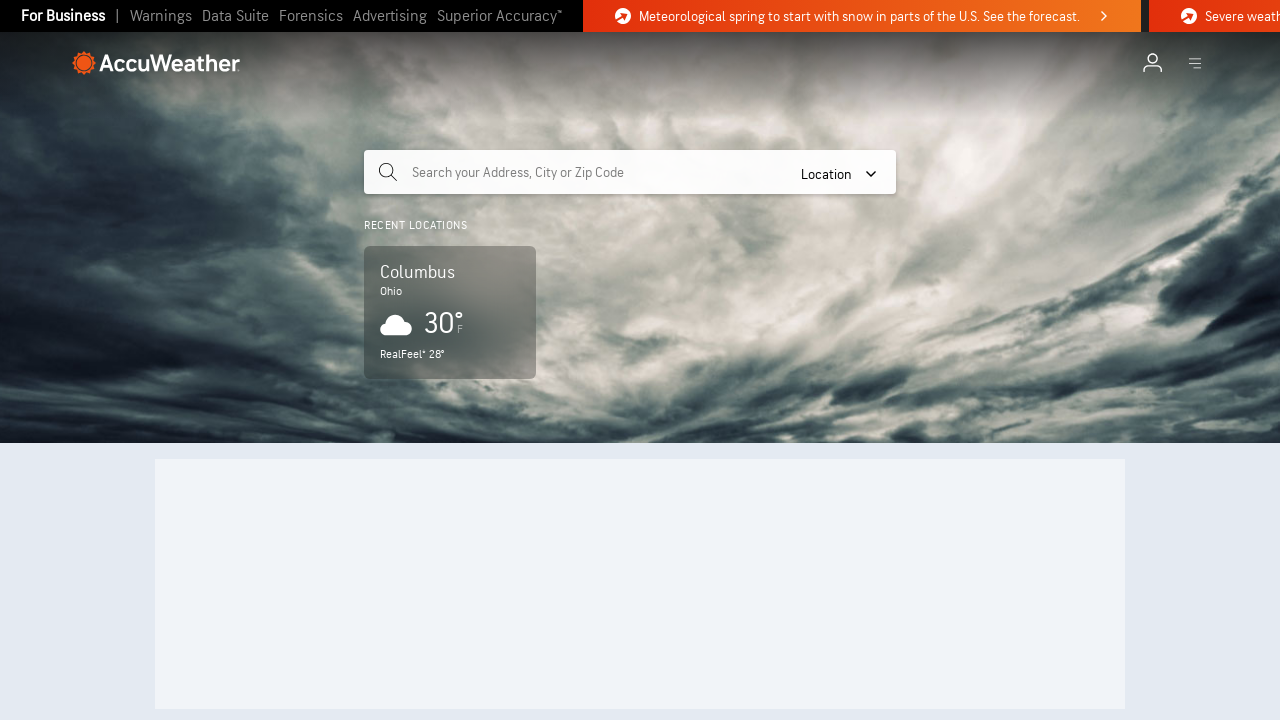

Read temperature text: '69°'
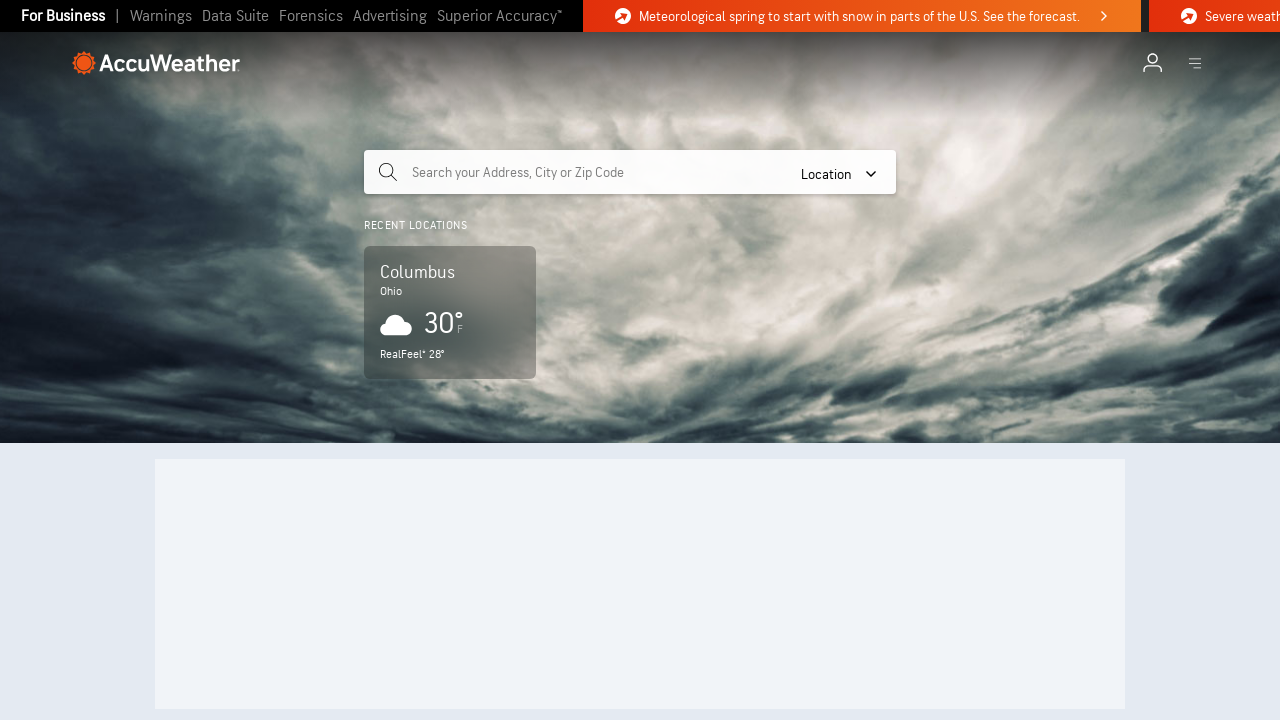

Read temperature text: '56°'
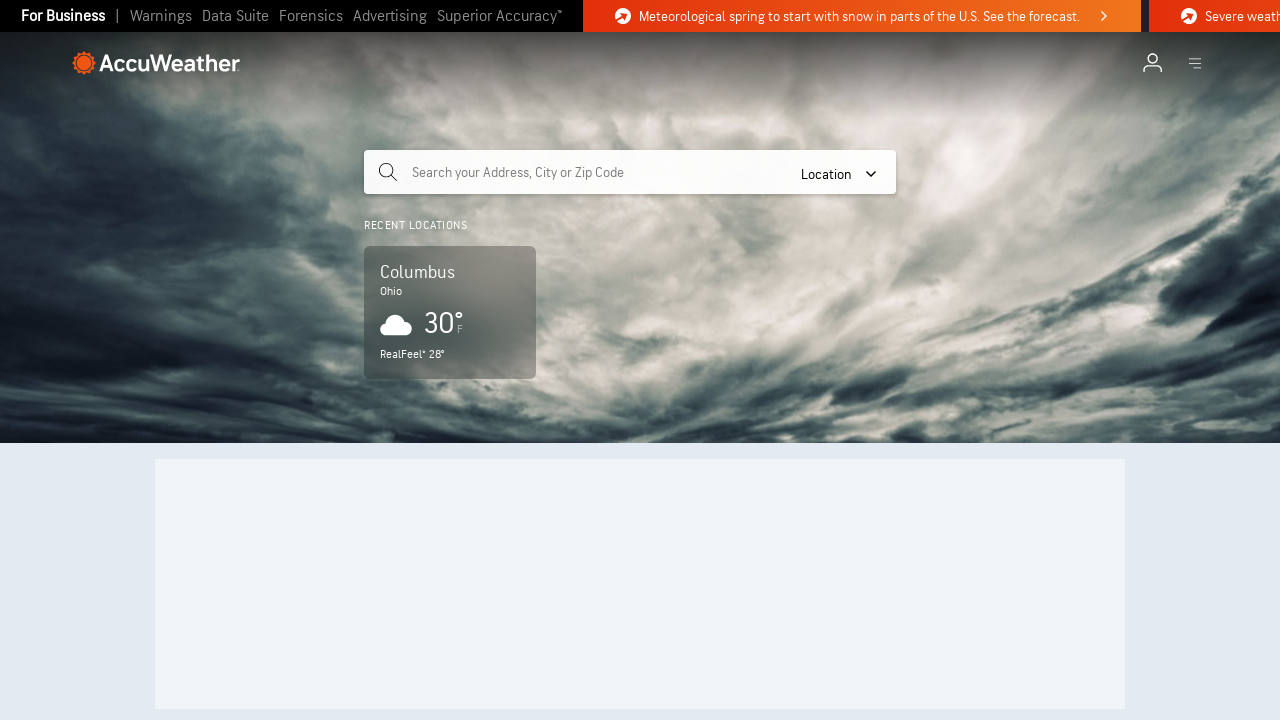

Read temperature text: '55°'
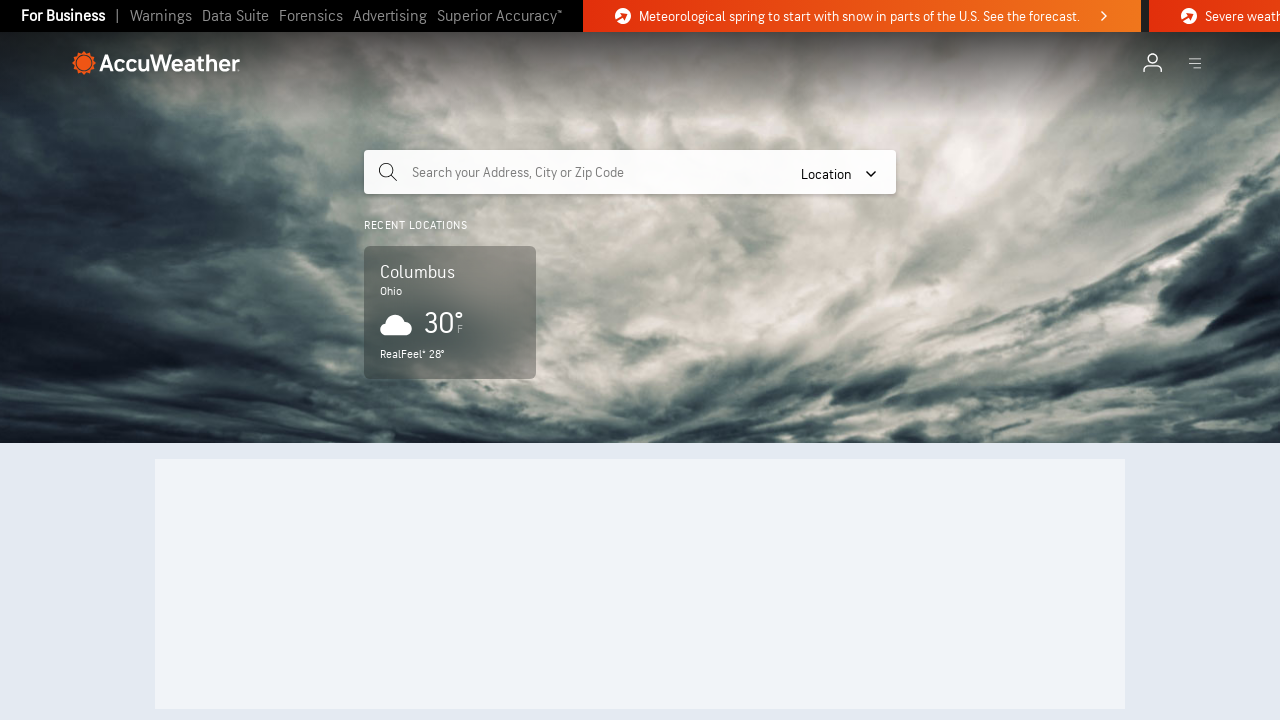

Read temperature text: '34°'
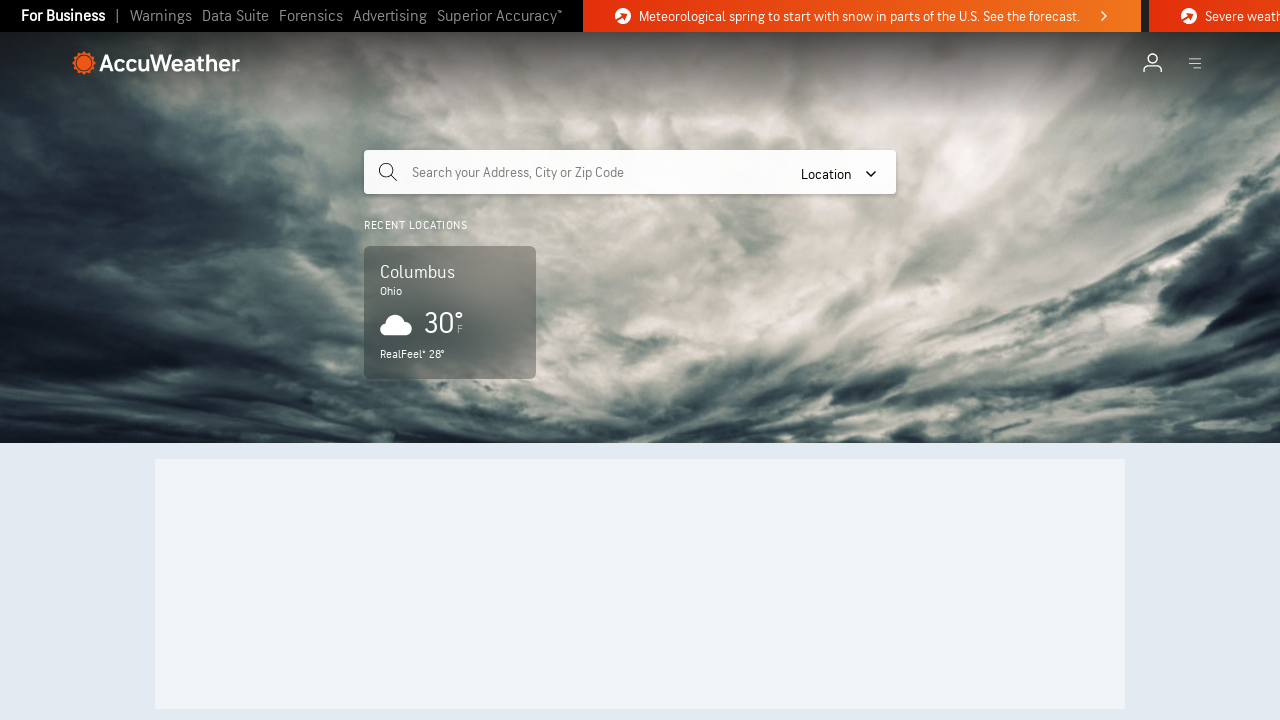

Read temperature text: '48°'
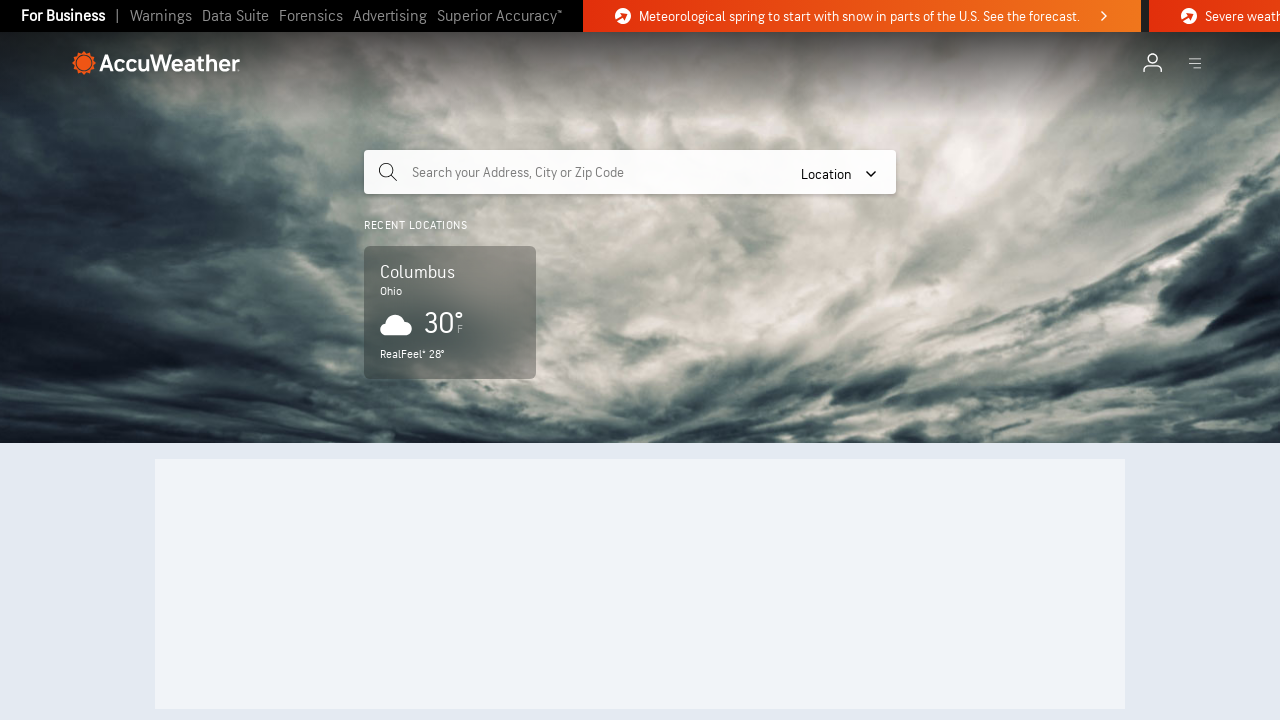

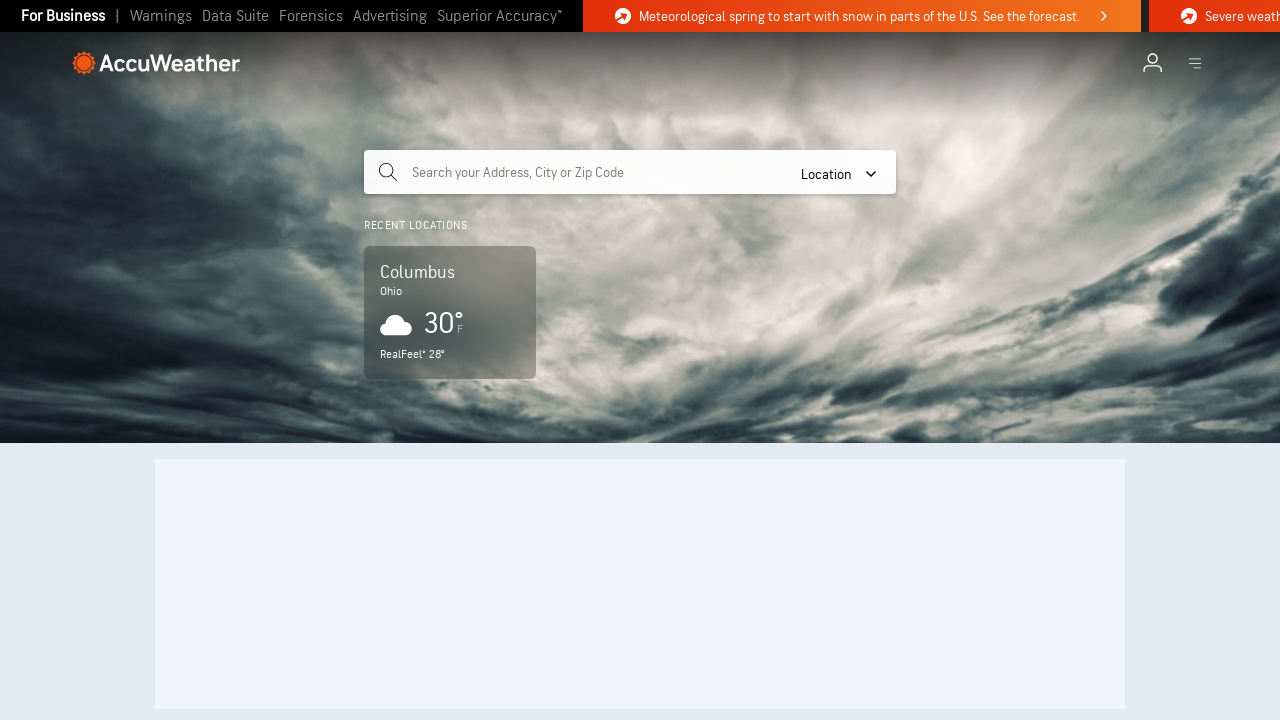